Tests waiting for loading bar to disappear after clicking Start button on dynamic loading page

Starting URL: https://the-internet.herokuapp.com/dynamic_loading/2

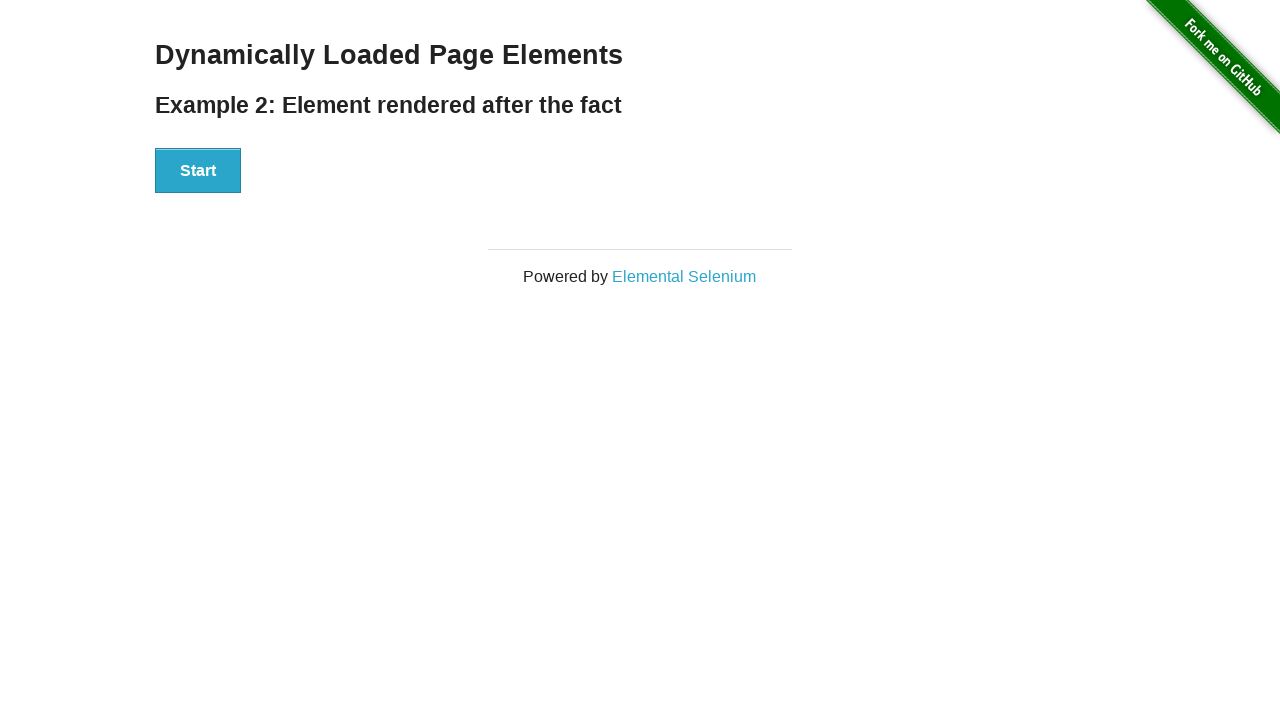

Clicked Start button on dynamic loading page at (198, 171) on button:has-text('Start')
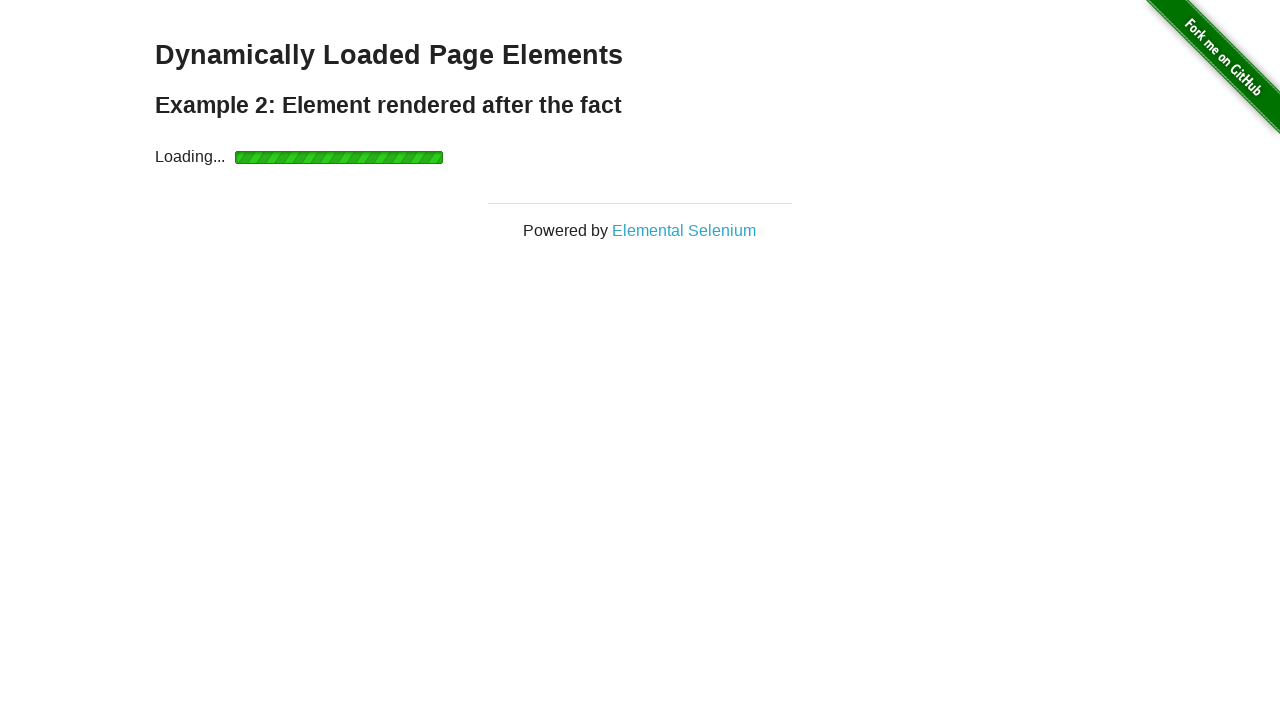

Loading bar disappeared after clicking Start
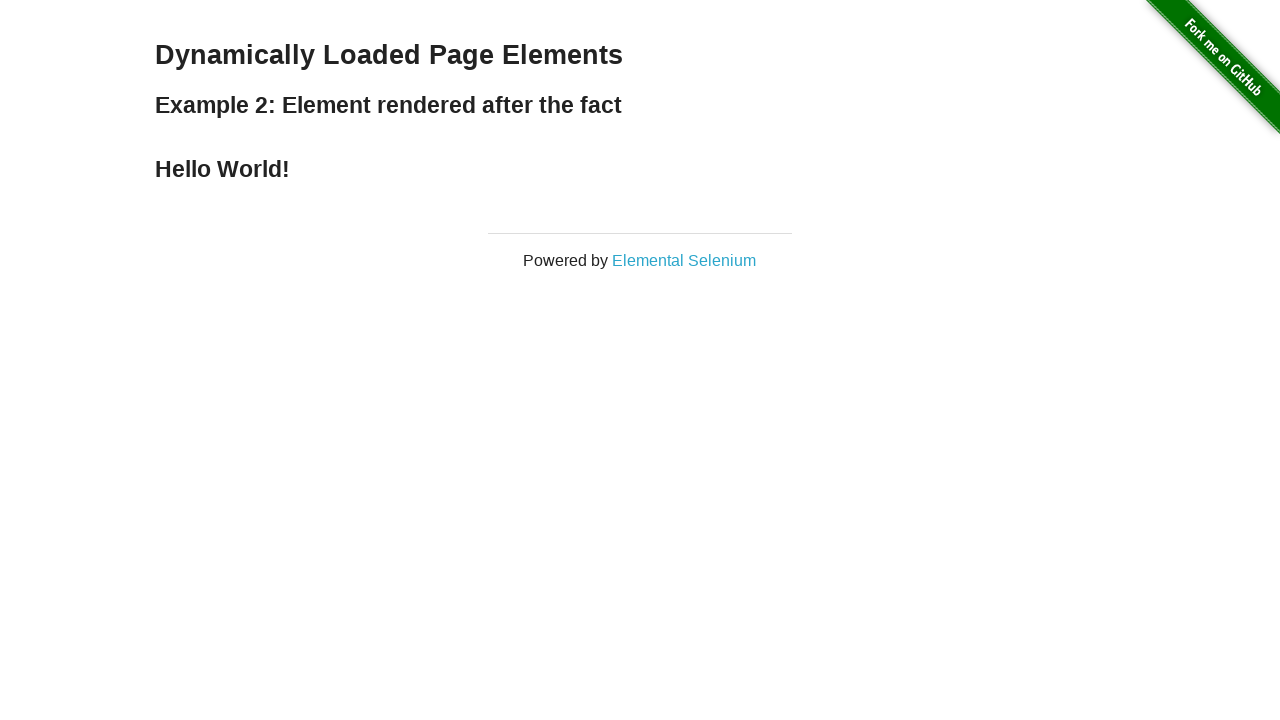

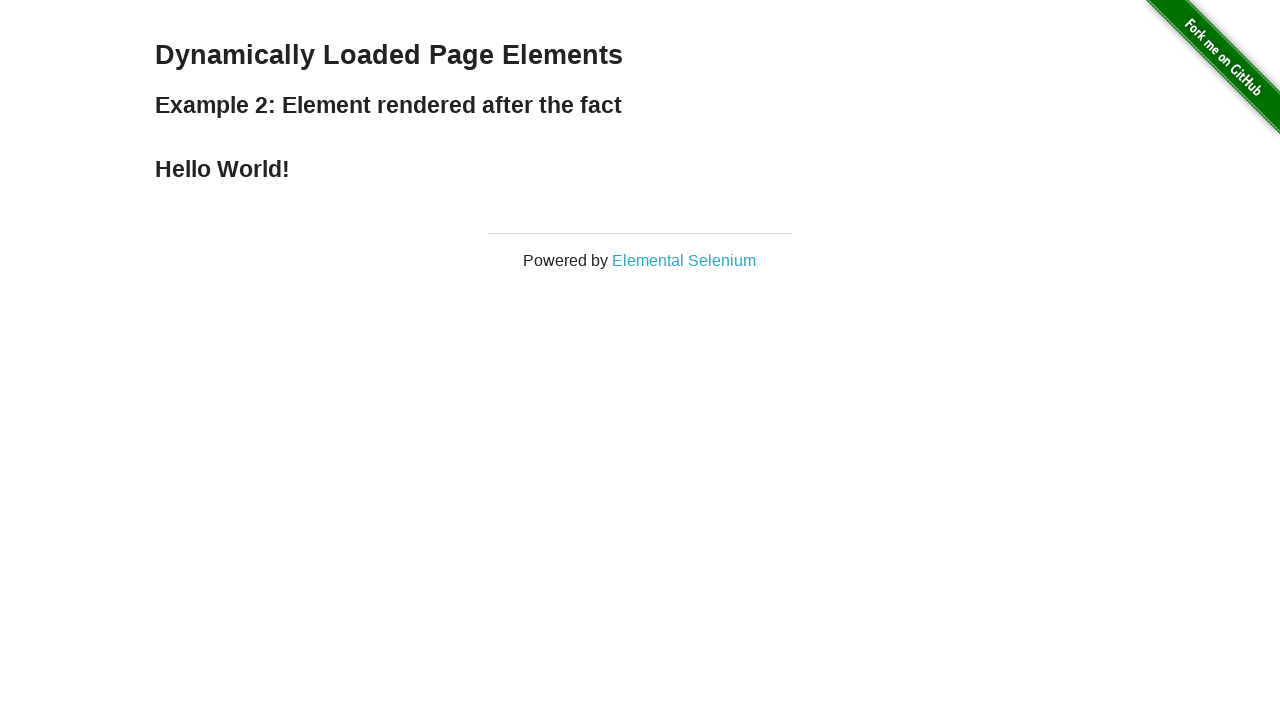